Tests keyboard events (copy and paste functionality) on a text comparison tool by selecting all text in the source area, copying it, and pasting it into the destination area using Ctrl+A, Ctrl+C, and Ctrl+V keyboard shortcuts.

Starting URL: https://extendsclass.com/text-compare.html

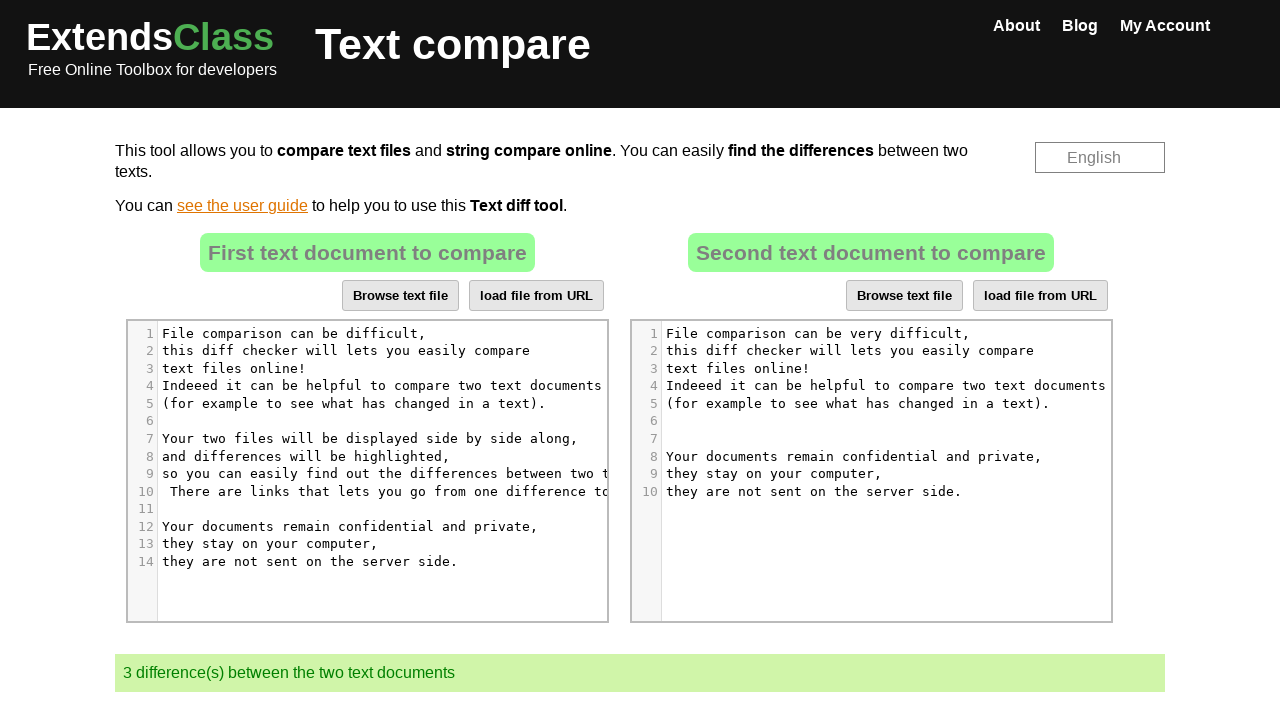

Waited for source text area to load
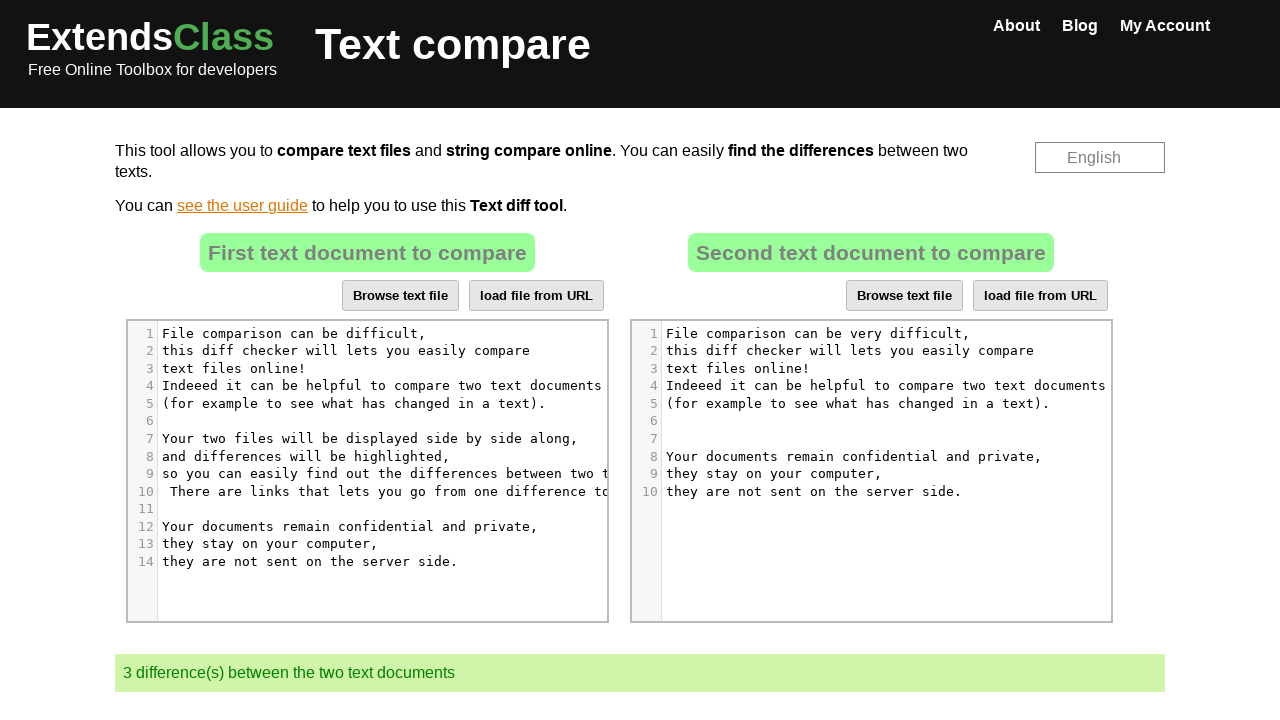

Located source text area element
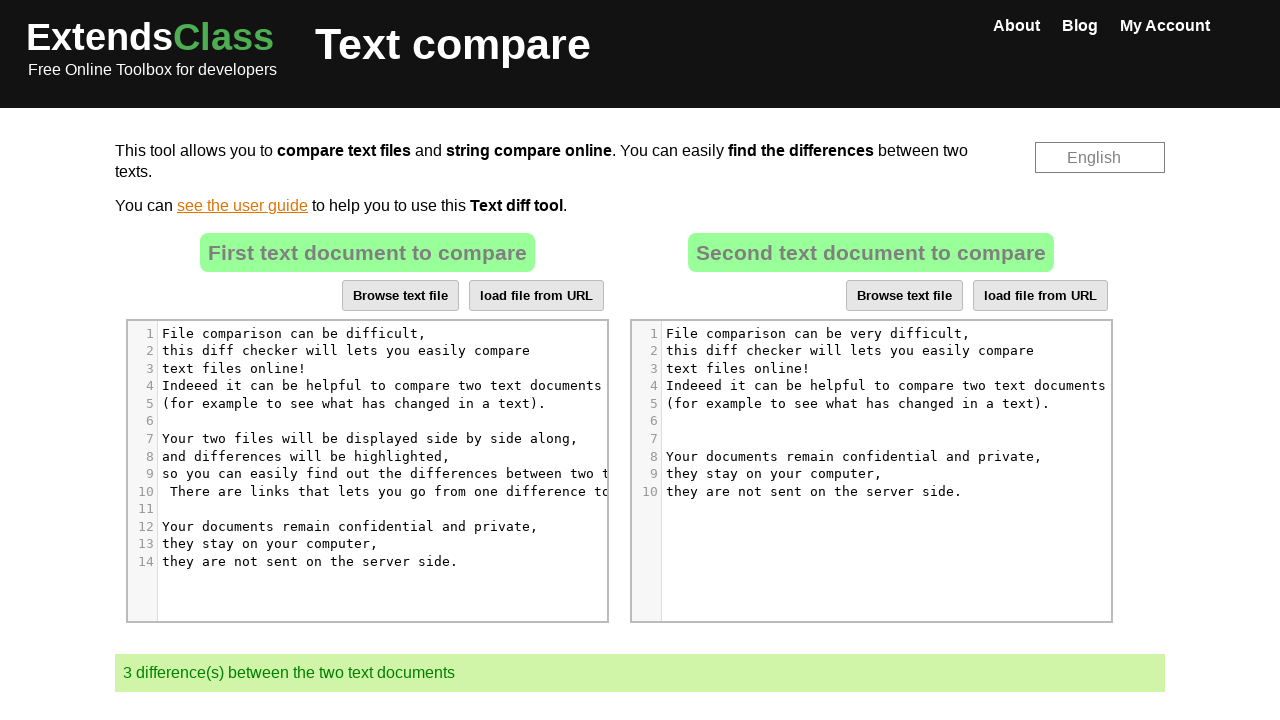

Clicked on source text area to focus it at (310, 456) on xpath=//*[@id='dropZone']//div[5]/div[8]/pre/span
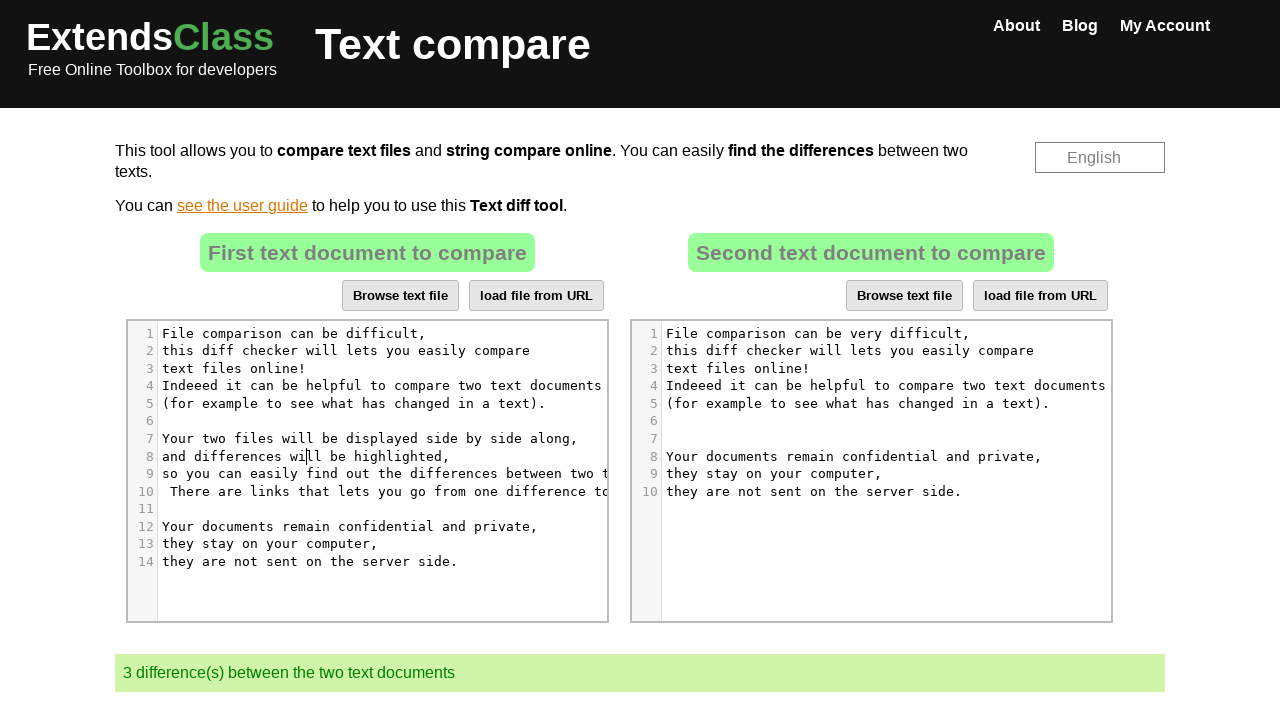

Selected all text in source area using Ctrl+A
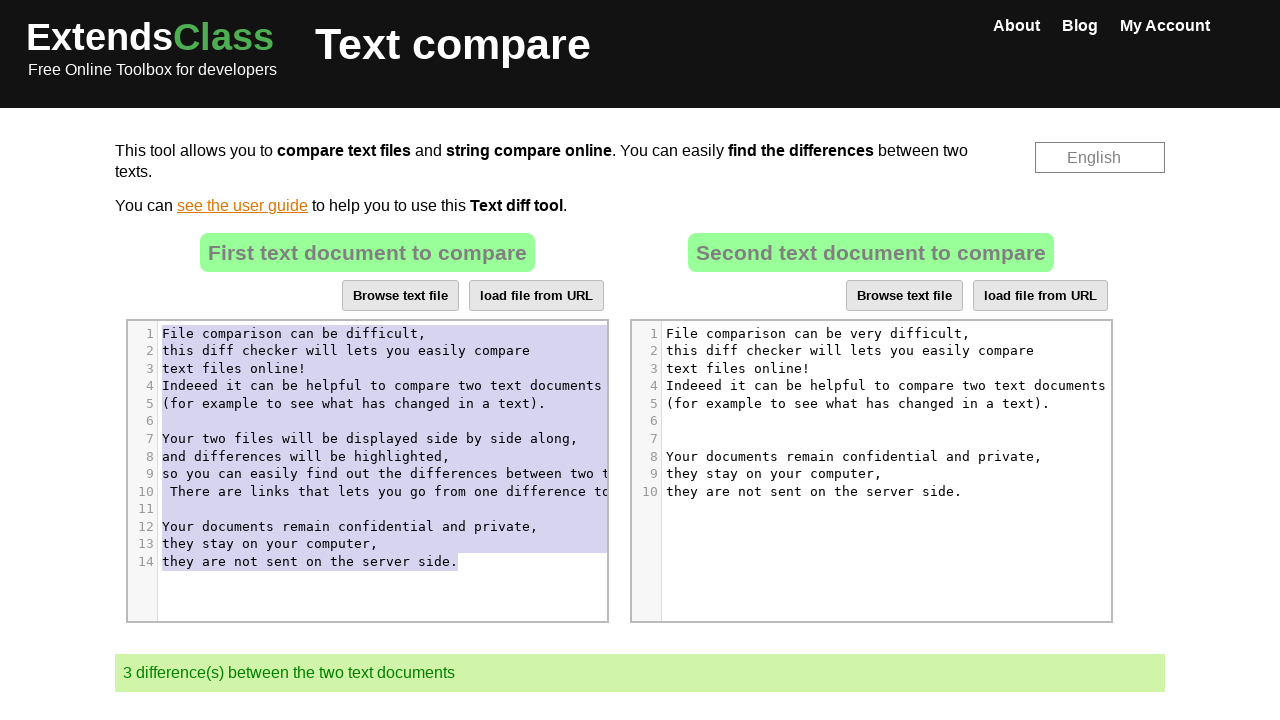

Copied selected text from source area using Ctrl+C
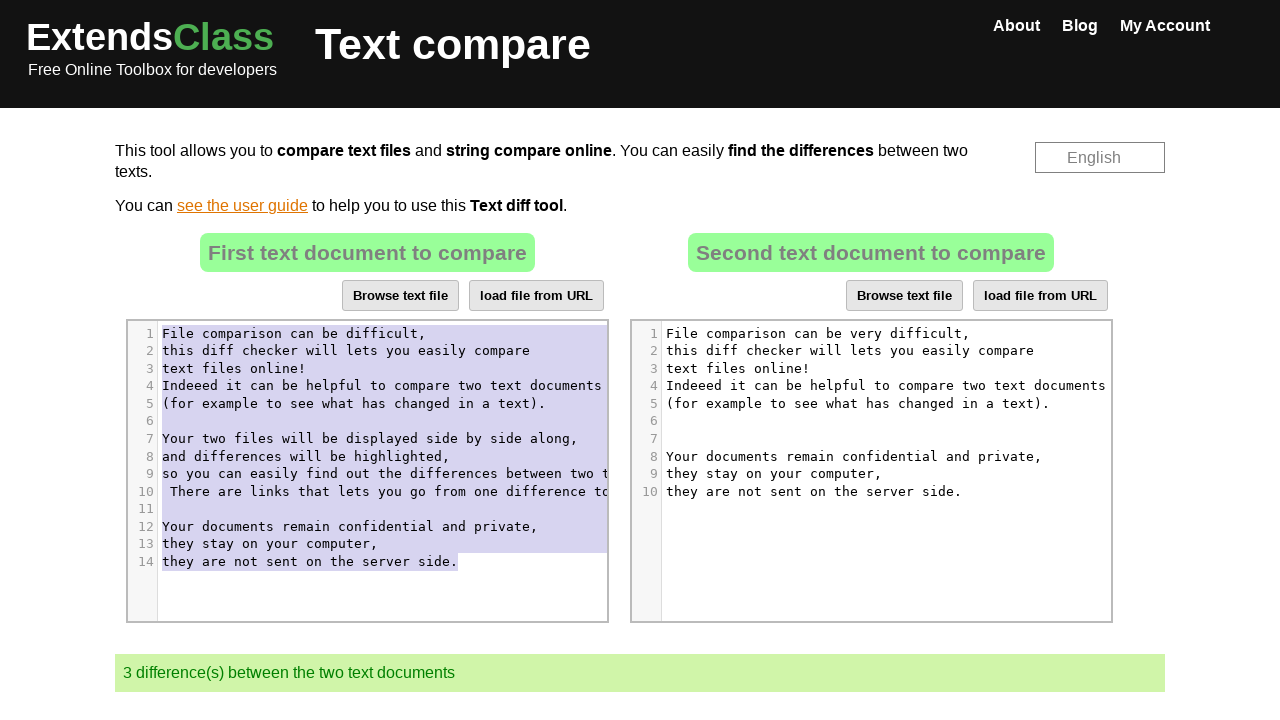

Clicked on destination text area to focus it at (858, 456) on xpath=//*[@id='dropZone2']//div[5]/div[8]/pre/span
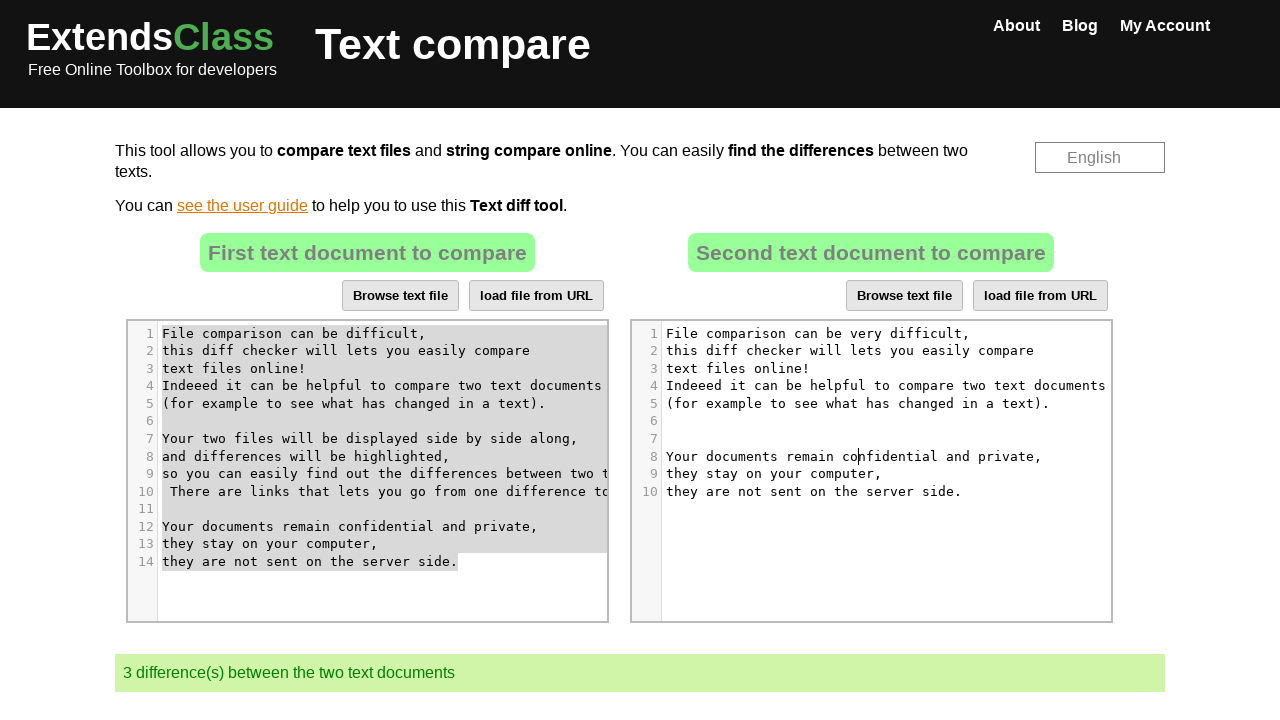

Selected all text in destination area using Ctrl+A
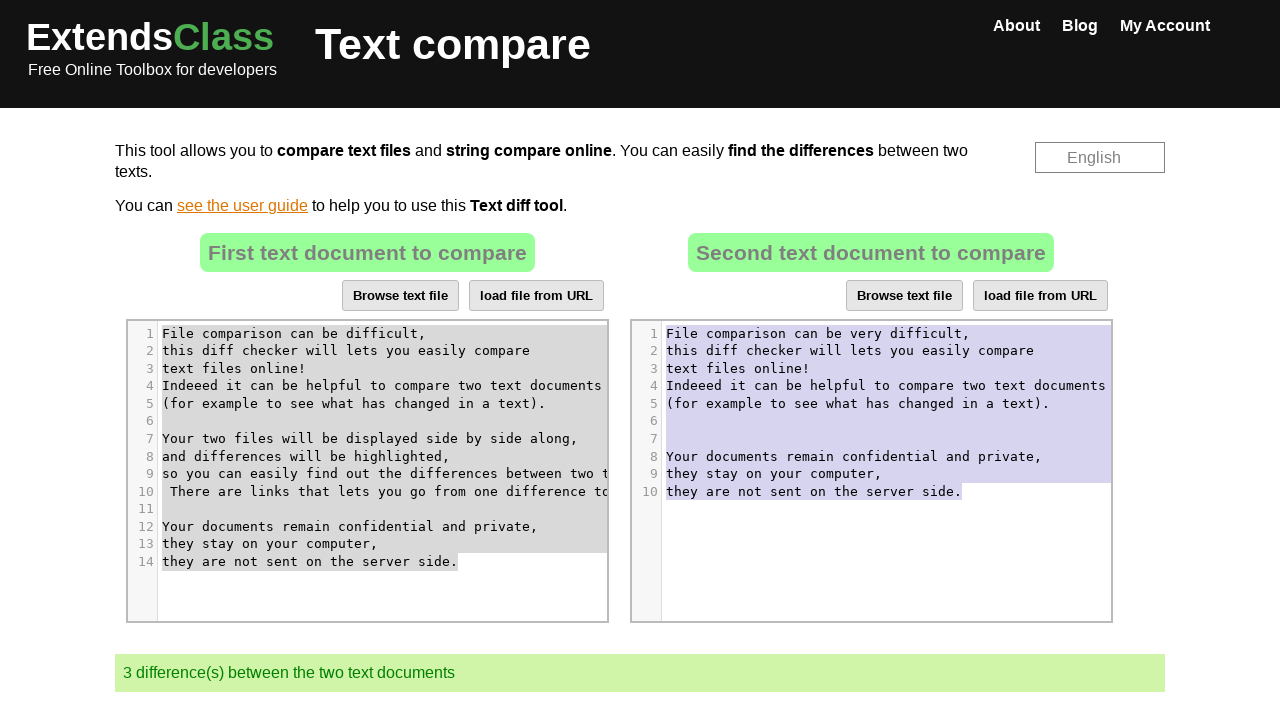

Pasted copied text into destination area using Ctrl+V
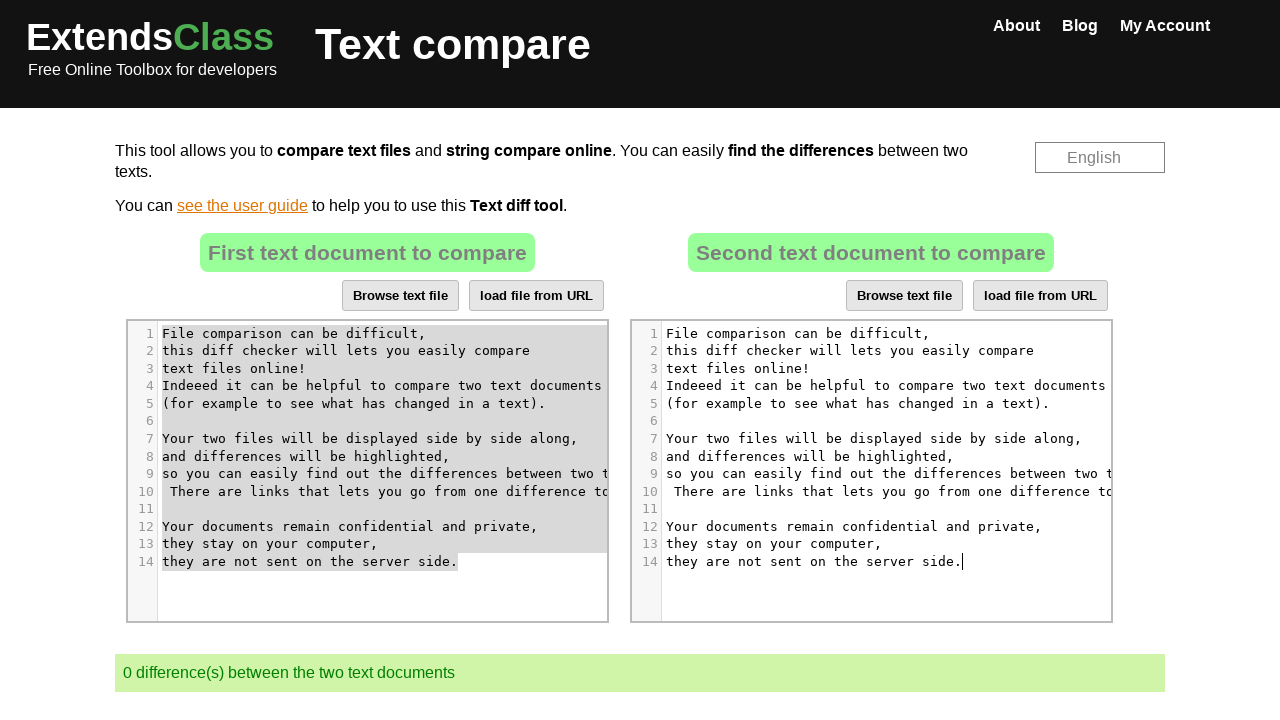

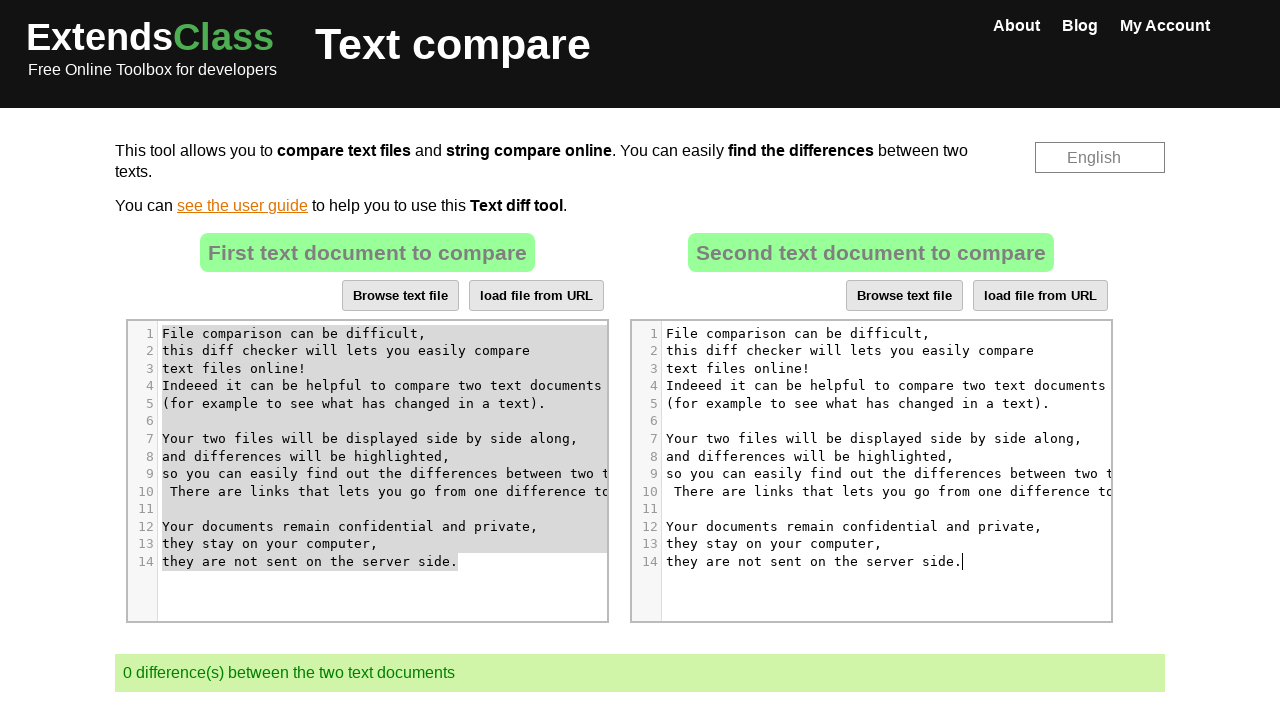